Waits for price to reach $100, books an item, then solves a mathematical captcha and submits the form

Starting URL: http://suninjuly.github.io/explicit_wait2.html

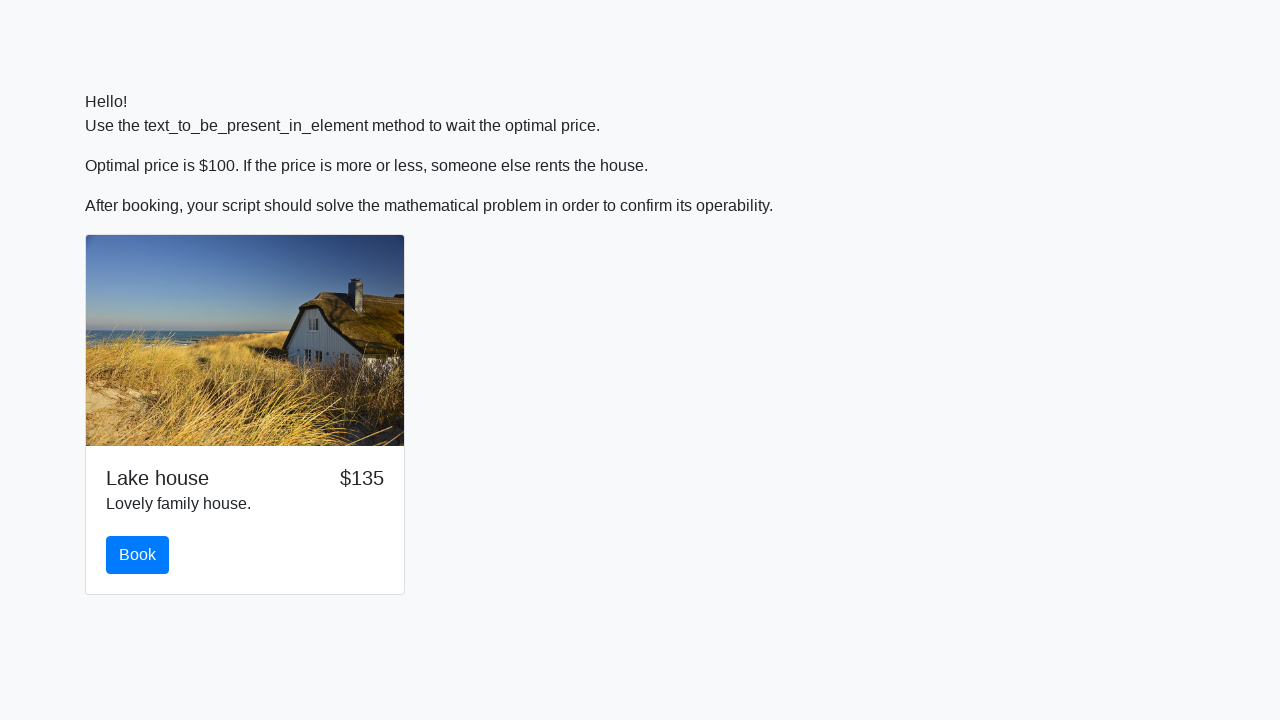

Waited for price to reach $100
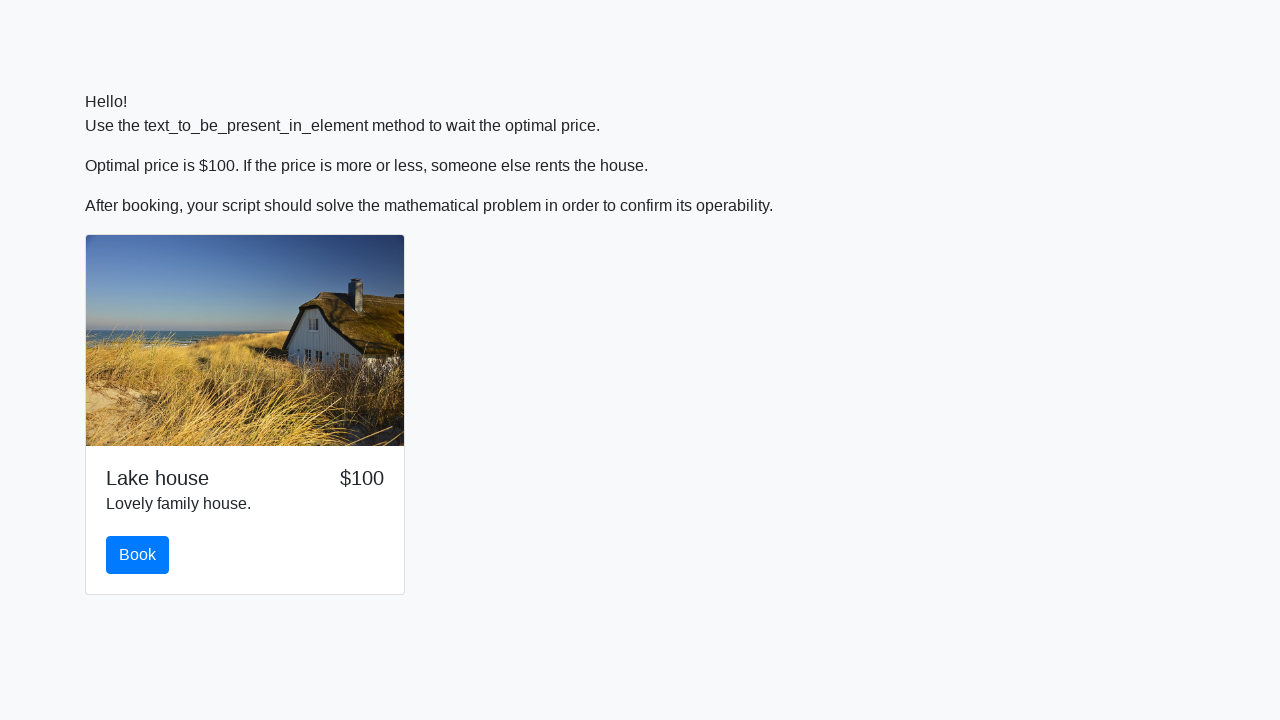

Clicked the book button at (138, 555) on #book
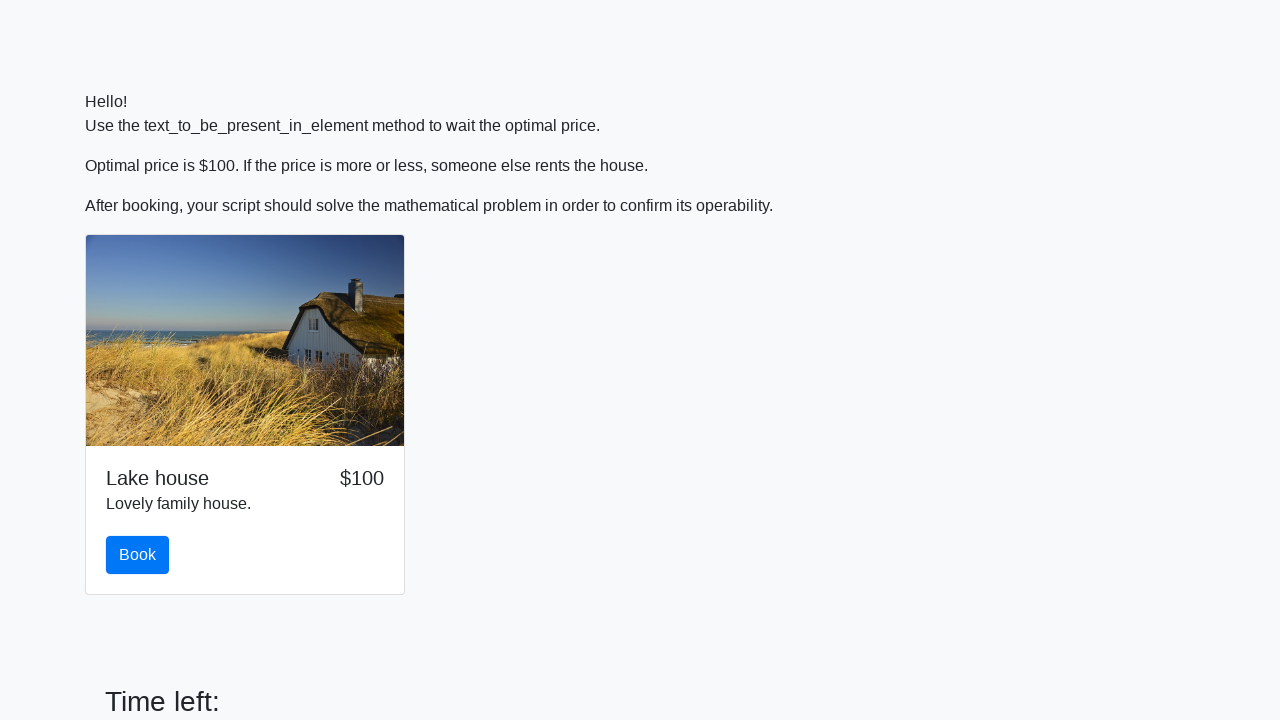

Scrolled down to reveal the math problem
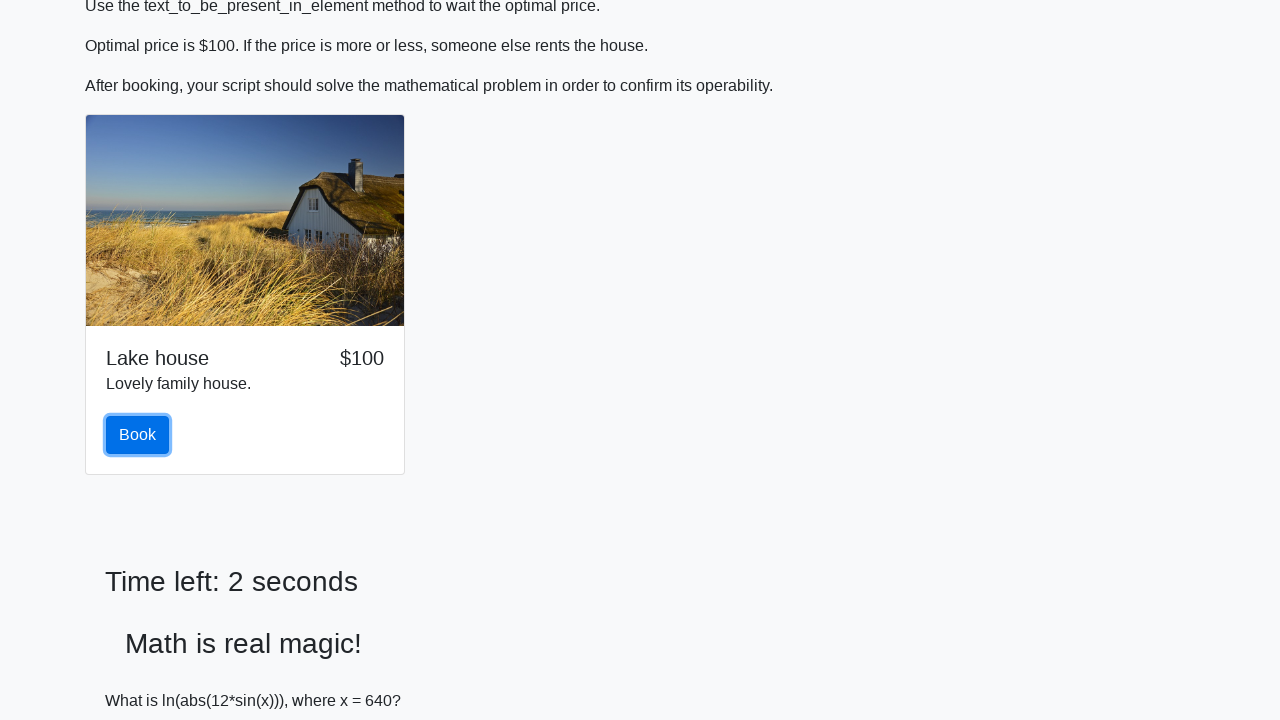

Retrieved input value for calculation: 640
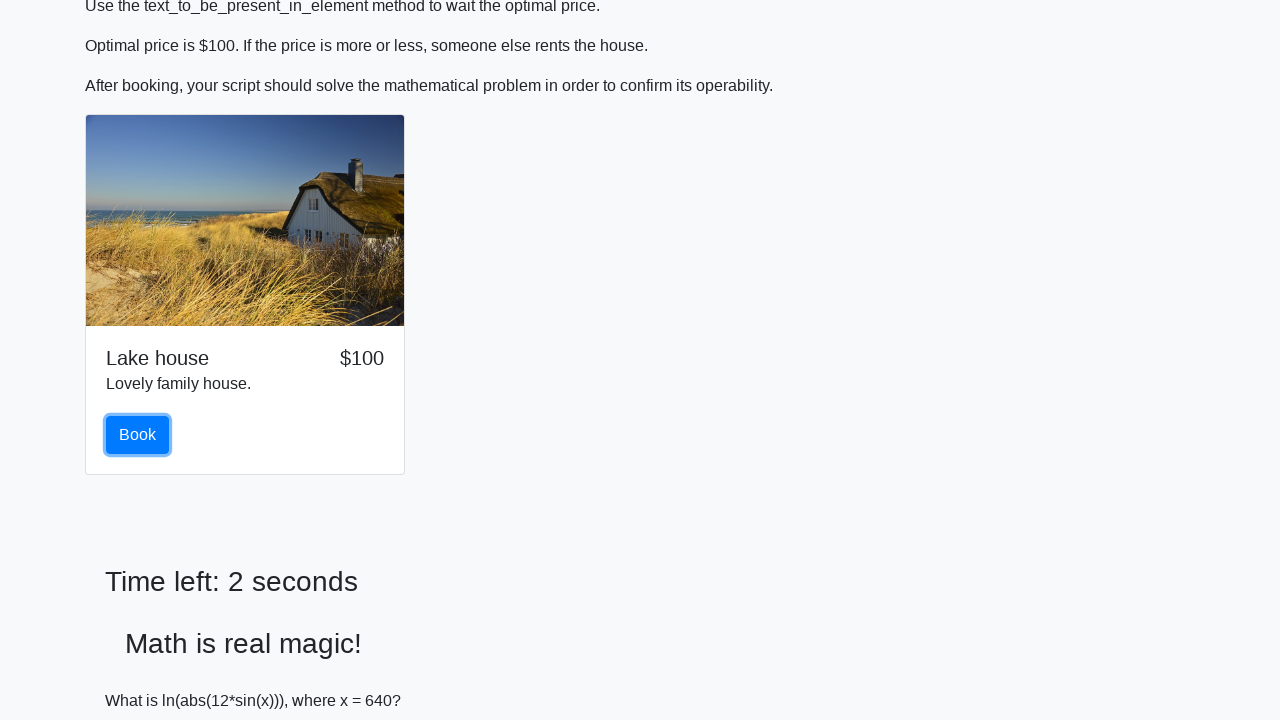

Calculated mathematical answer: 2.22853265537648
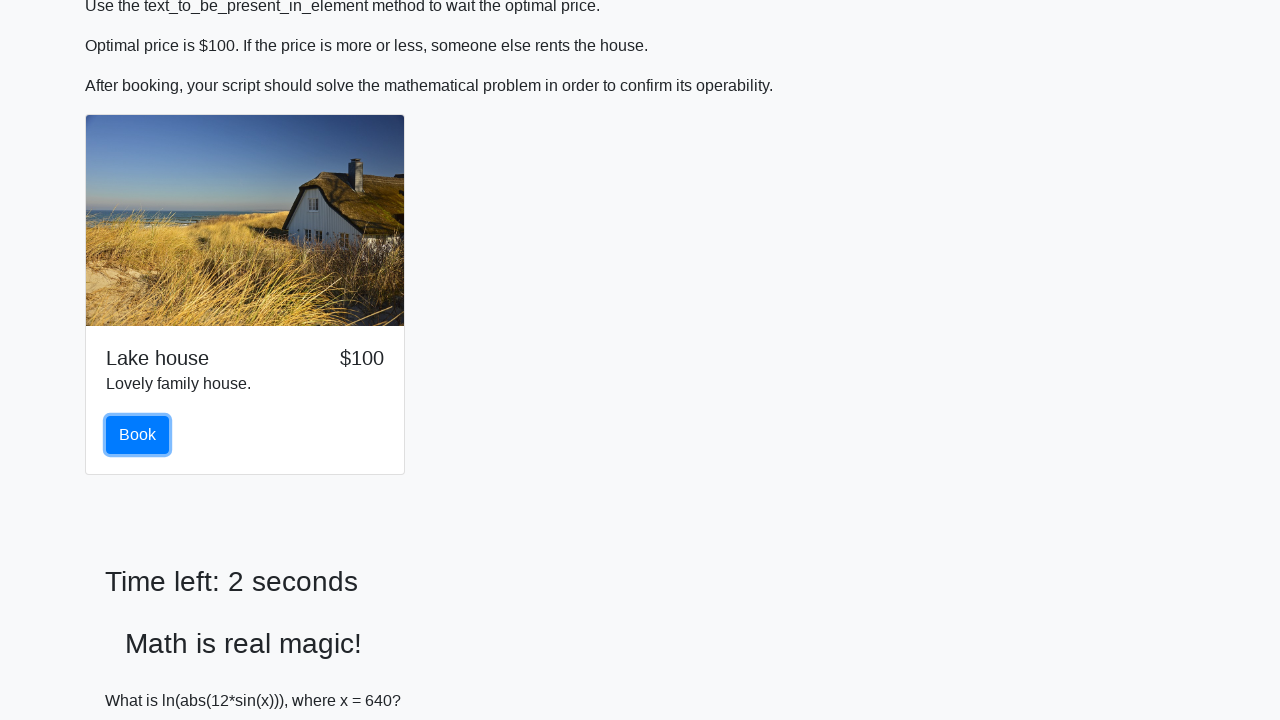

Filled answer field with calculated value on #answer
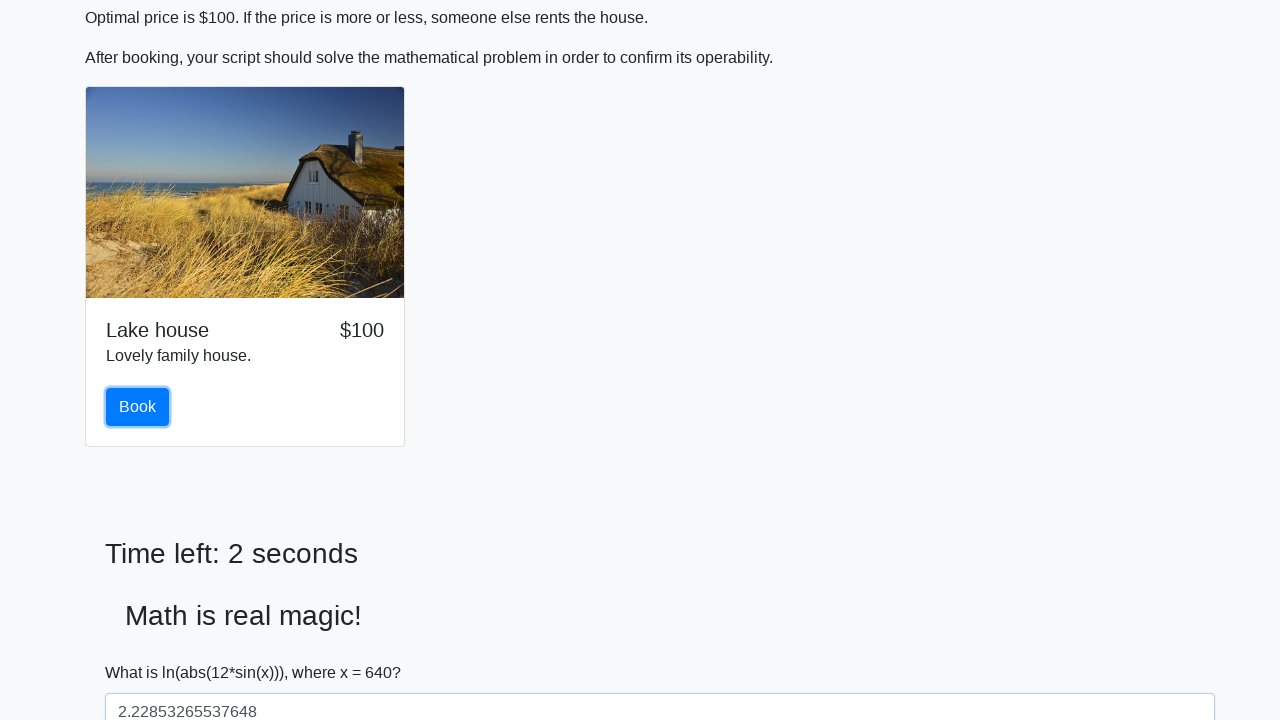

Submitted the form at (143, 651) on [type='submit']
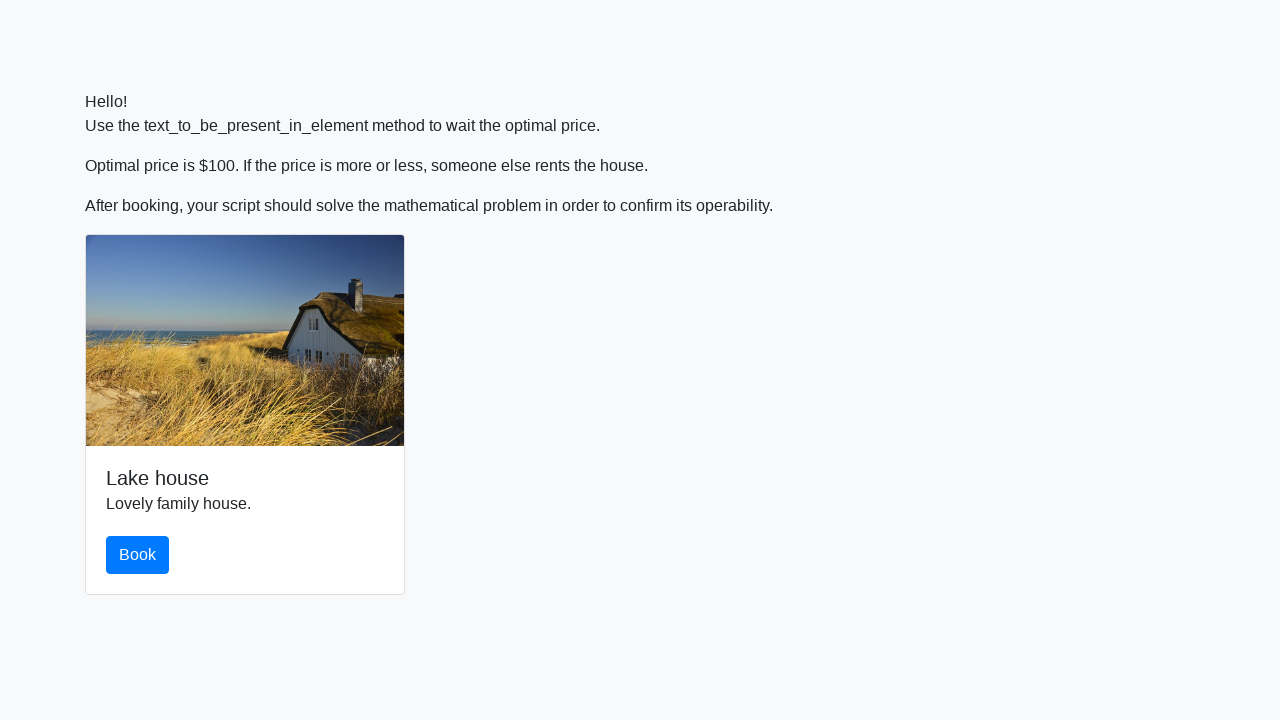

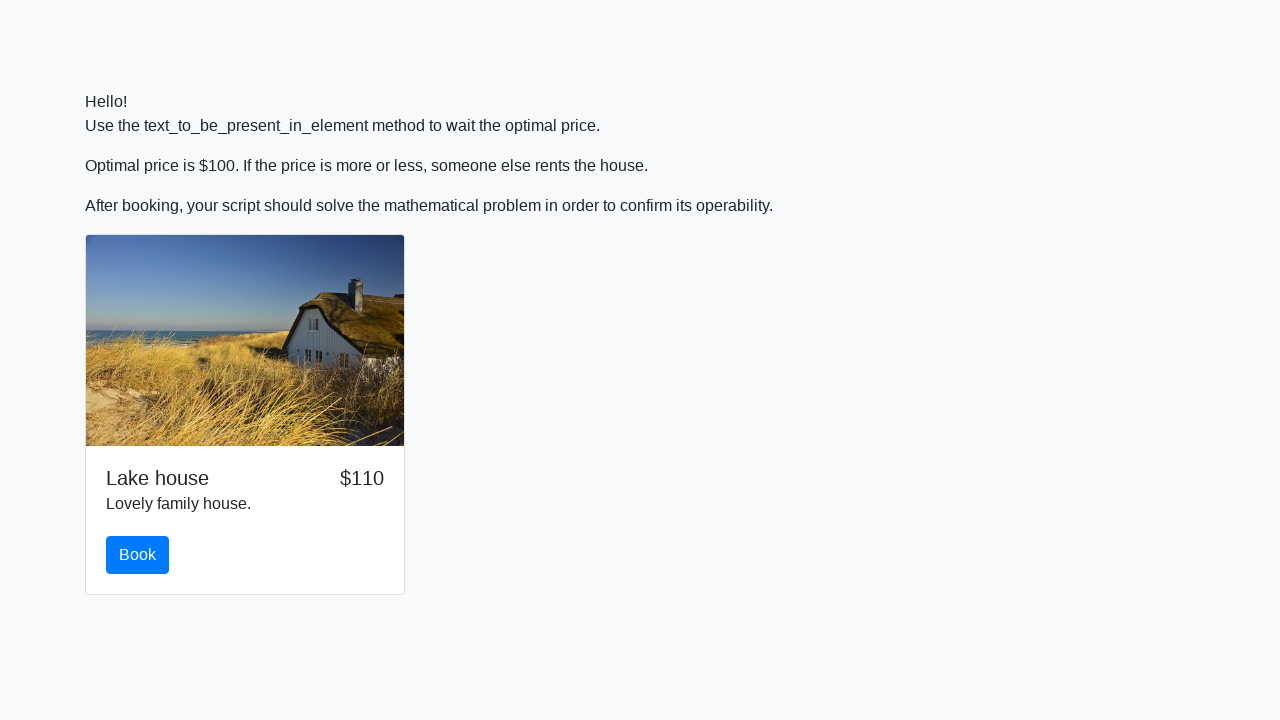